Tests form submission by clicking through navigation to a text box form, filling in user details, and submitting

Starting URL: http://85.192.34.140:8081/

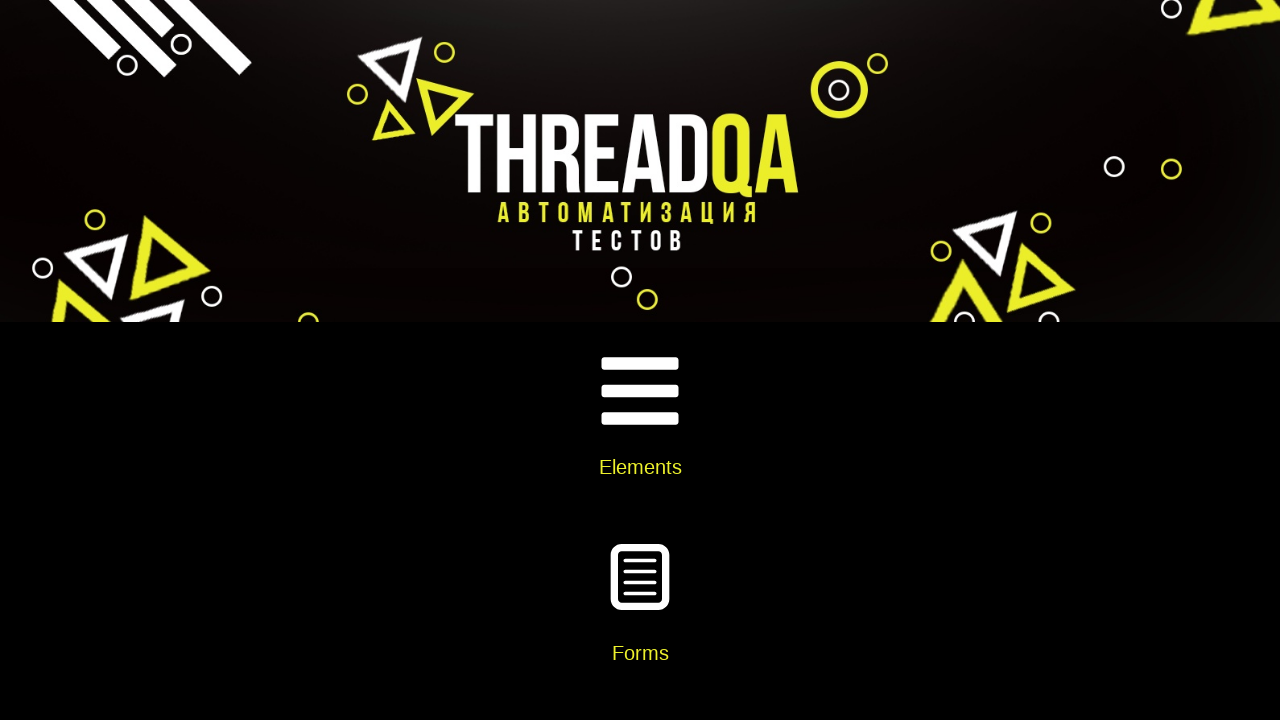

Clicked on Elements card at (640, 467) on xpath=//div[@class='card-body']//h5[text()='Elements']
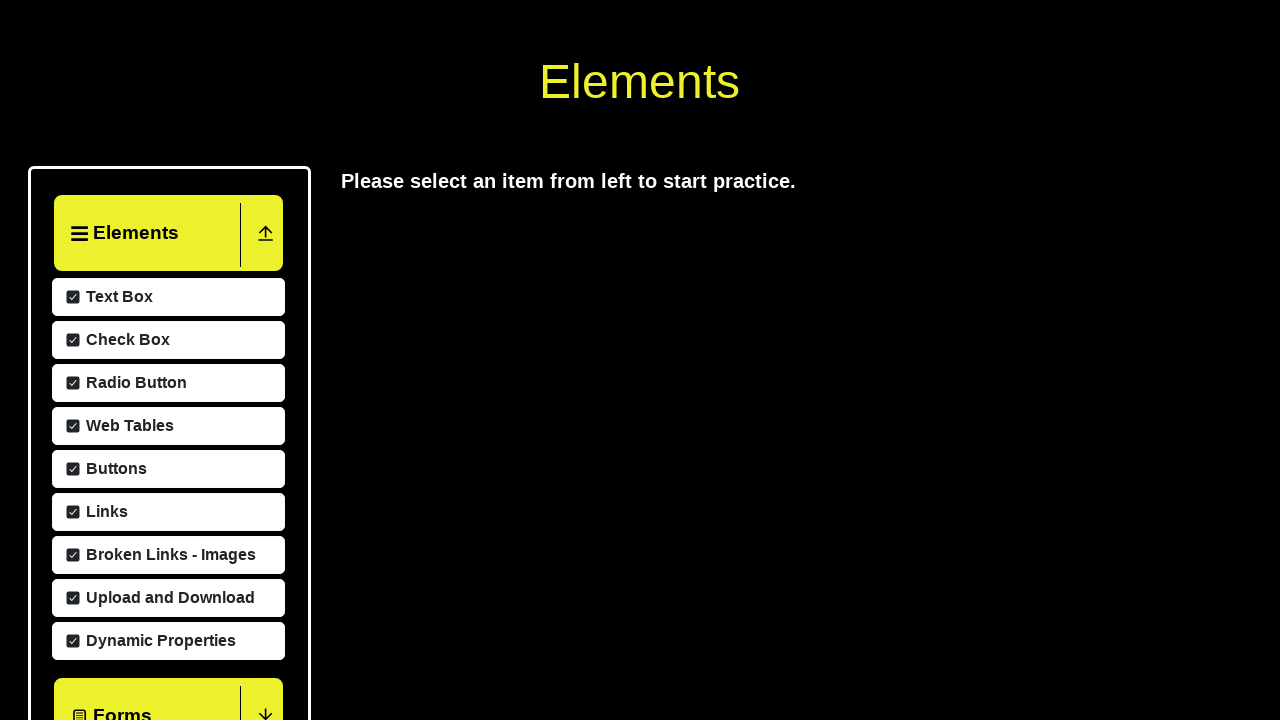

Clicked on Text Box menu item at (117, 589) on xpath=//span[text()='Text Box']
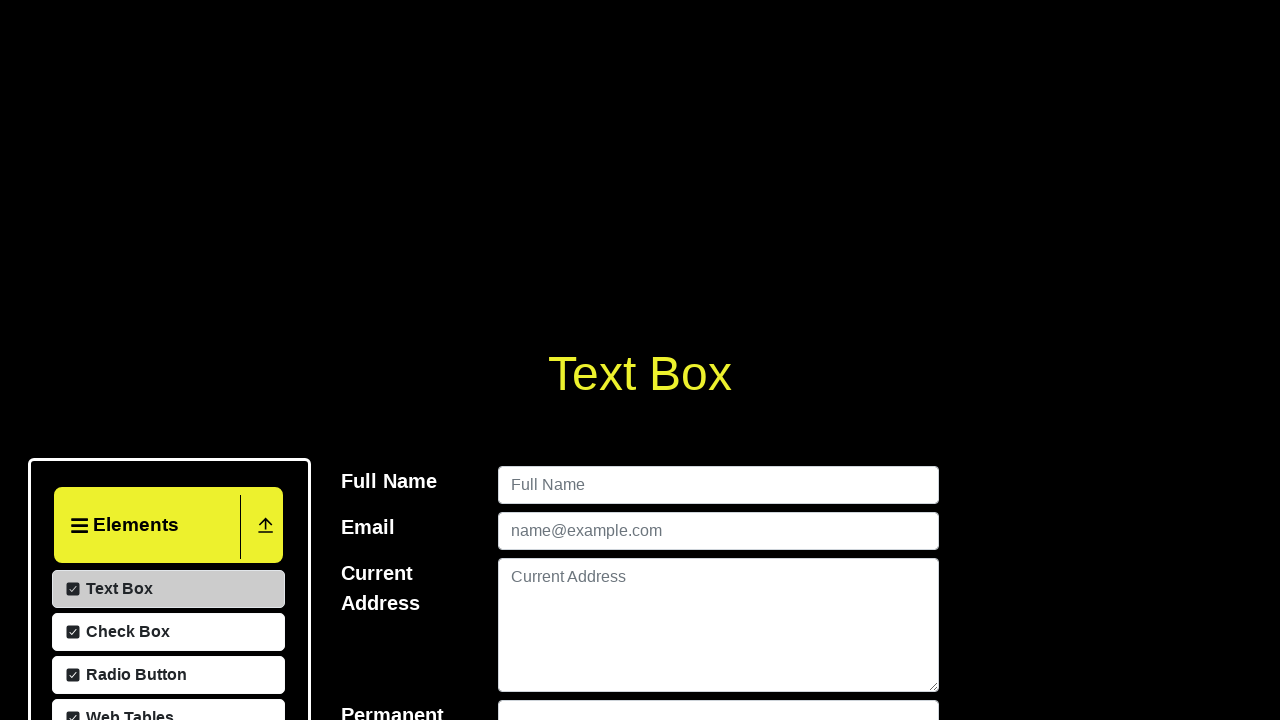

Filled userName field with 'Tomas Anderson' on #userName
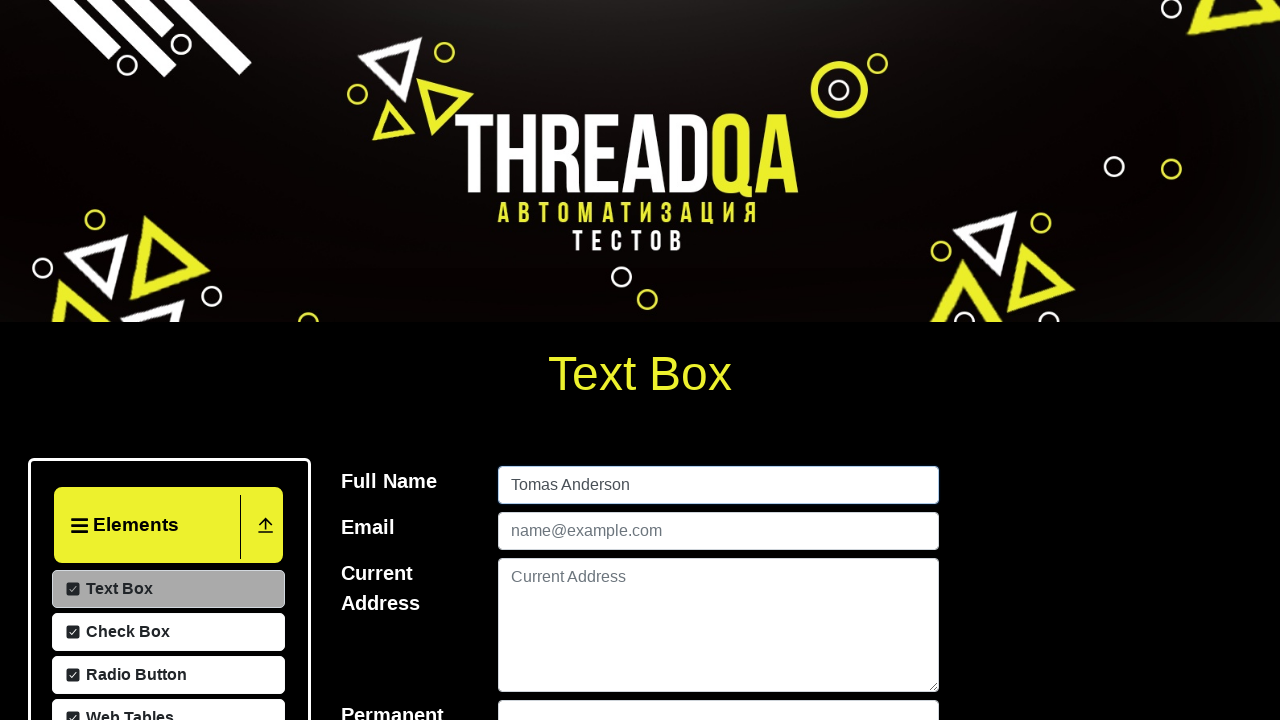

Filled userEmail field with 'tomas@matrix.ru' on #userEmail
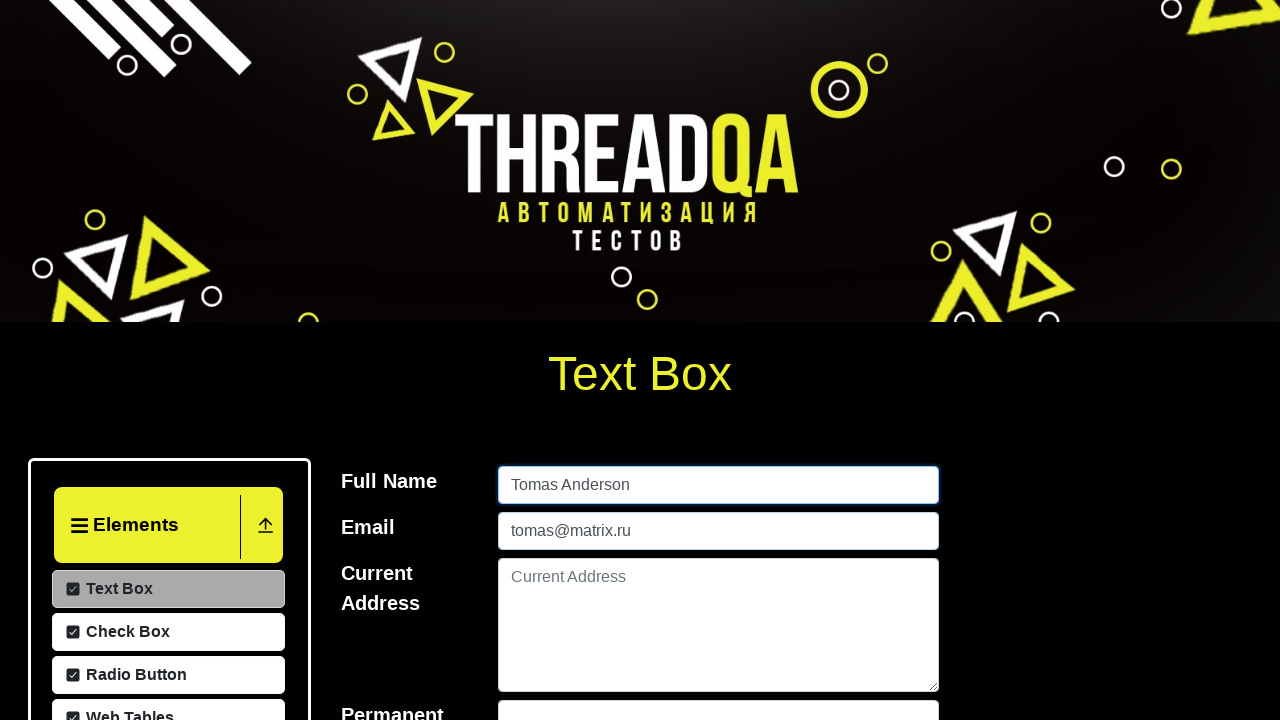

Filled currentAddress field with 'USA LA' on #currentAddress
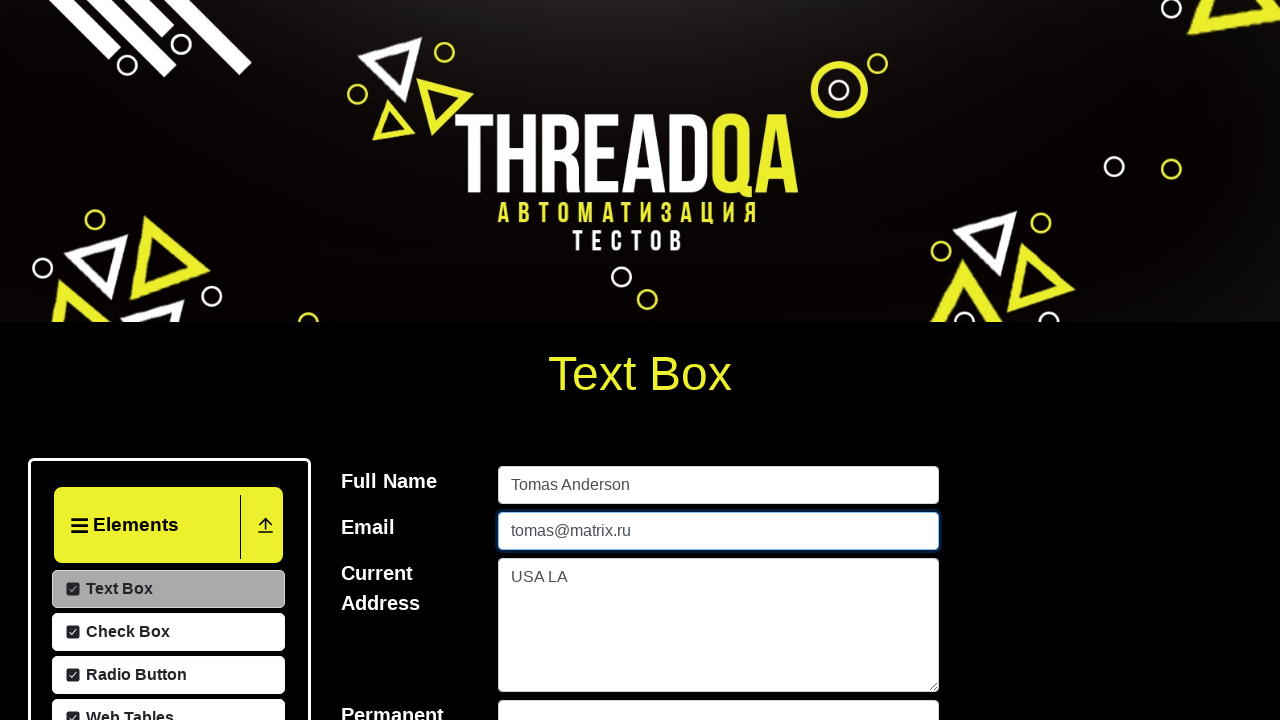

Filled permanentAddress field with 'USA Miami' on #permanentAddress
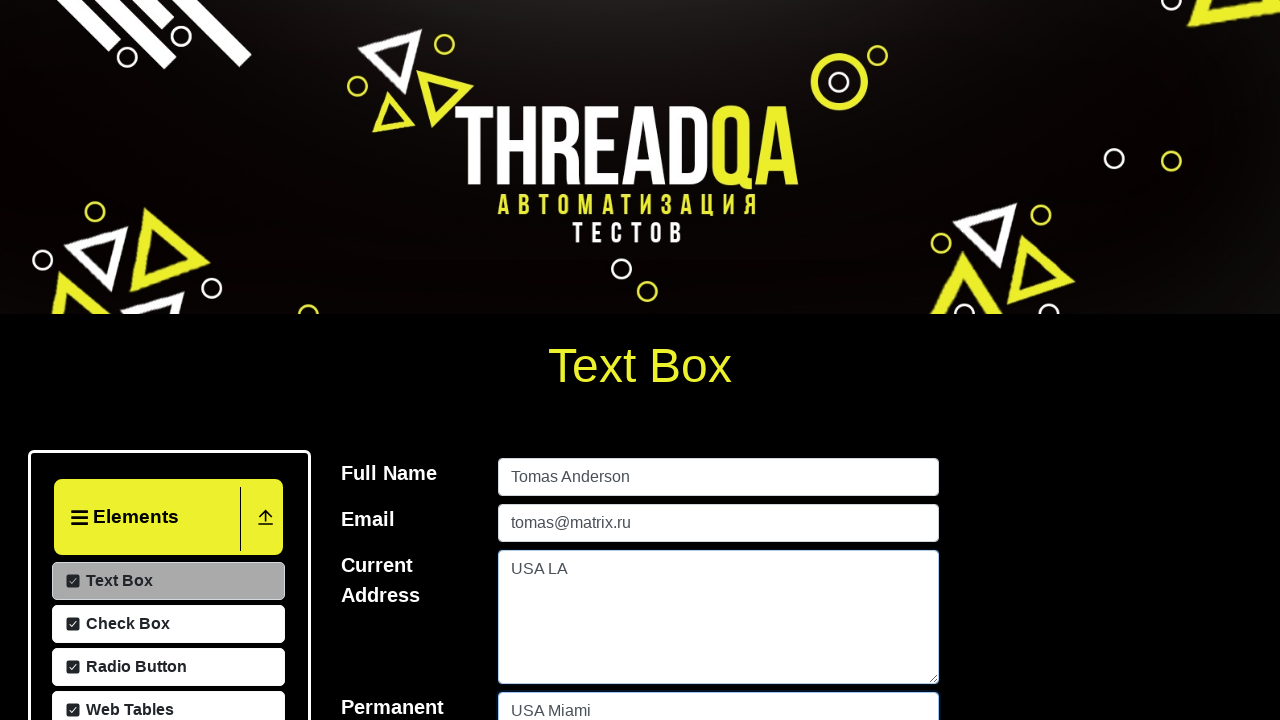

Clicked submit button to submit the form at (902, 360) on #submit
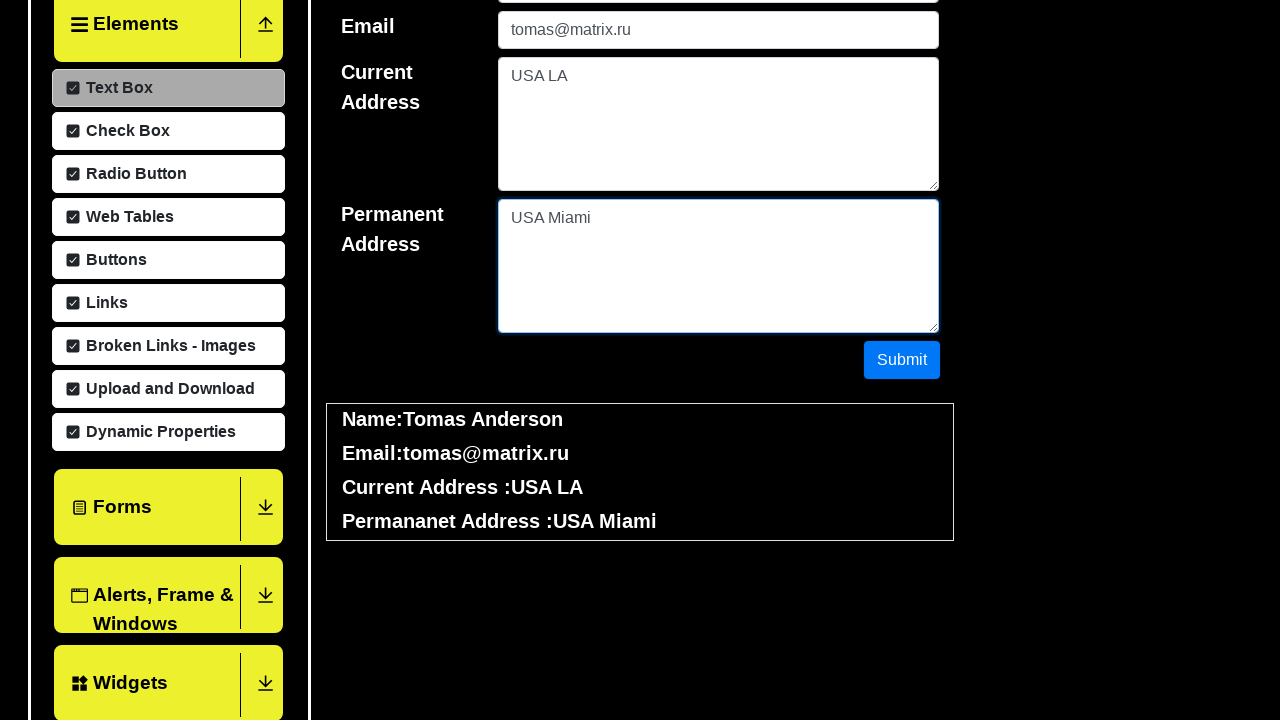

Form submission output appeared
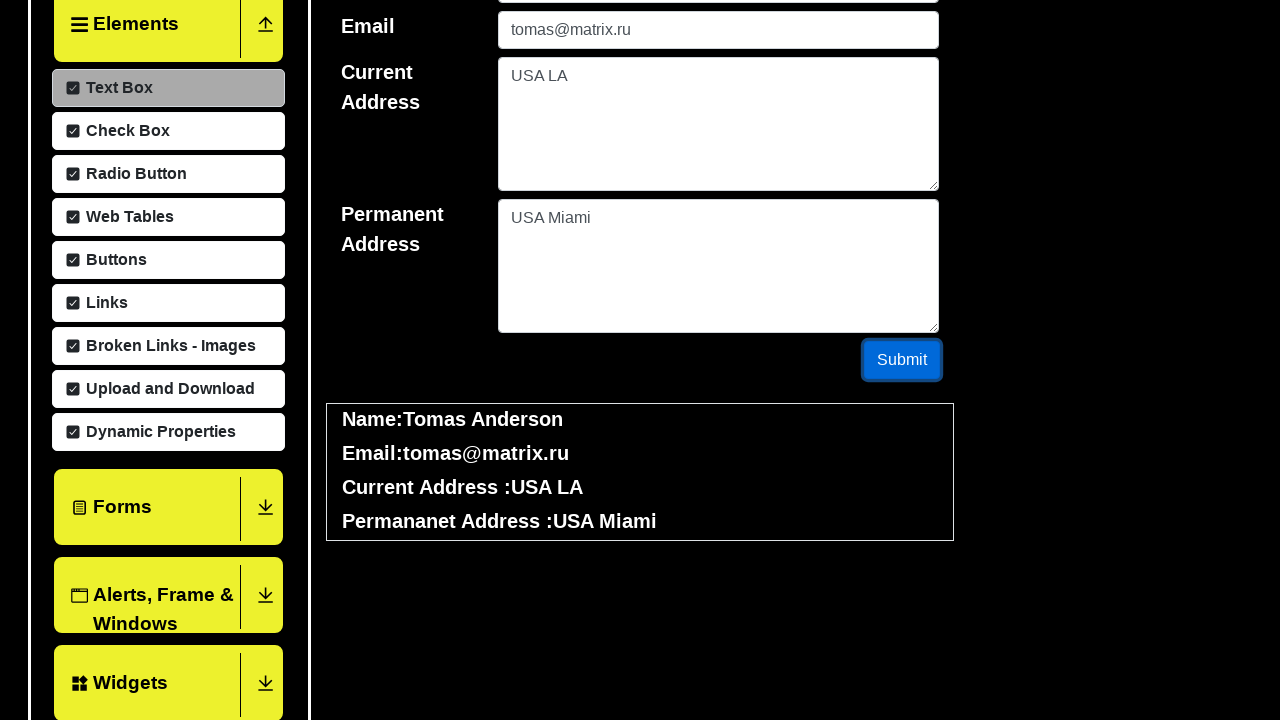

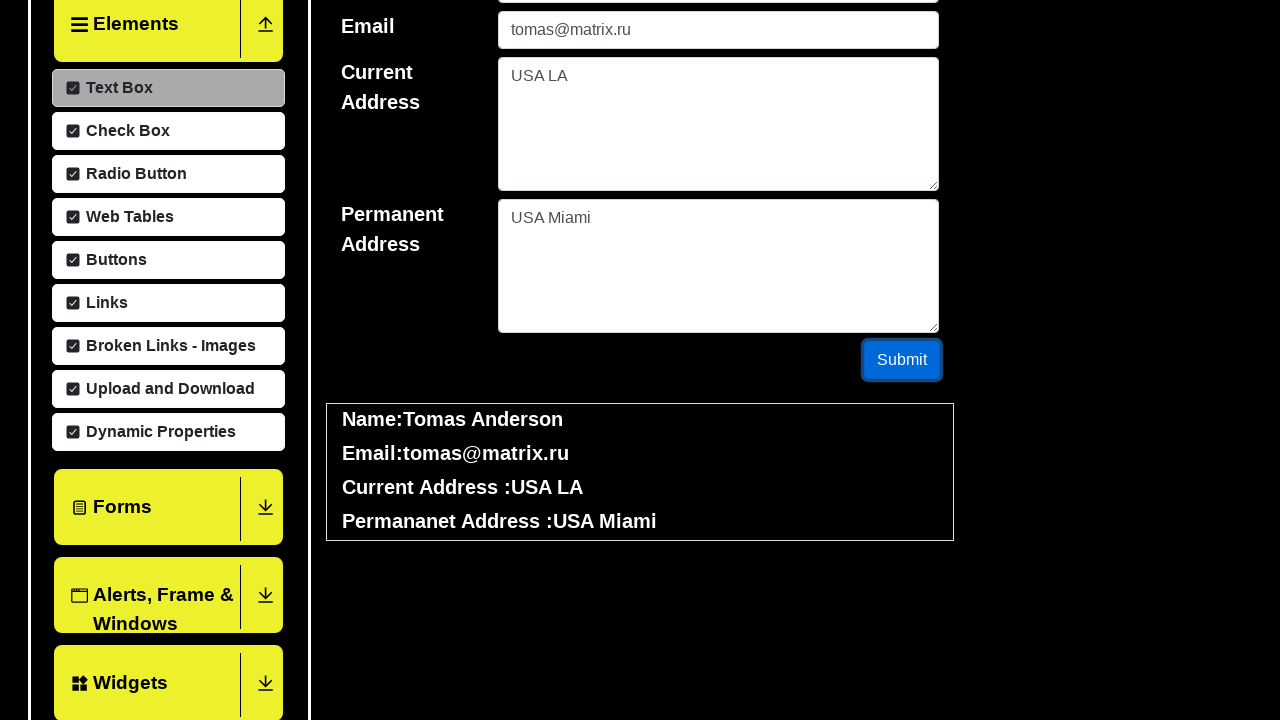